Tests the search functionality on python.org by entering a search query and verifying that results are returned.

Starting URL: http://www.python.org

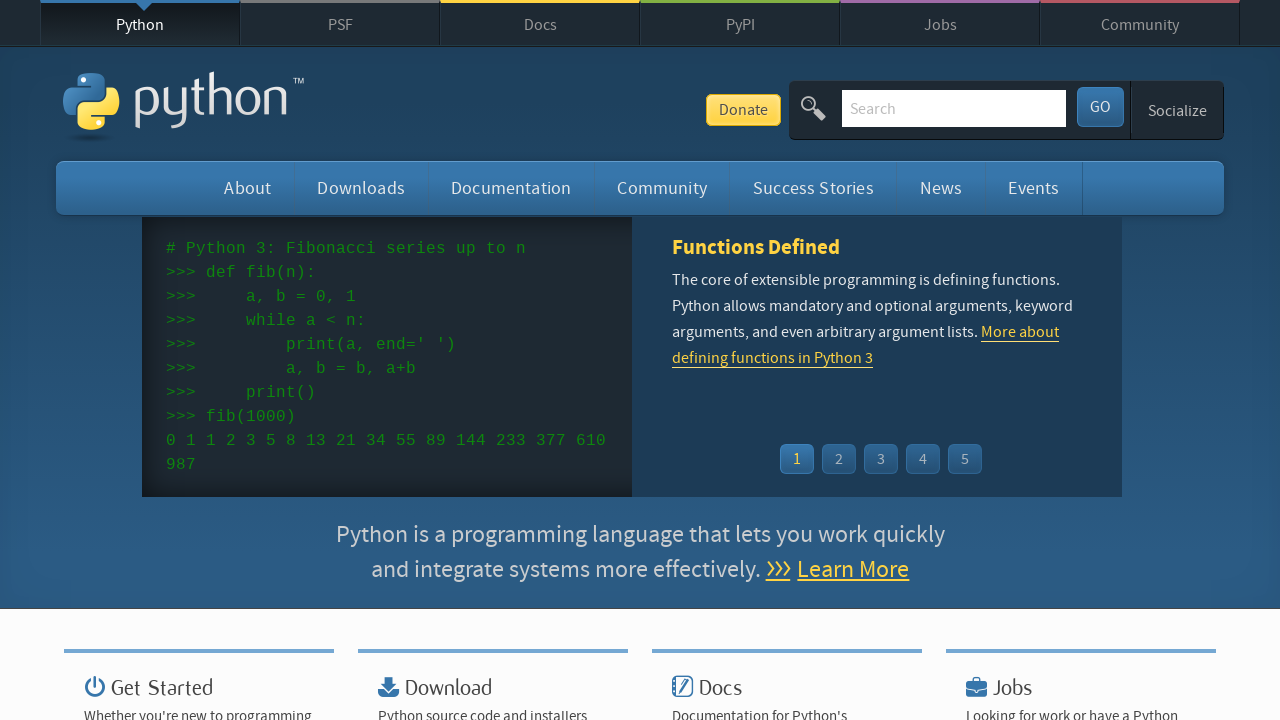

Verified 'Python' is in page title
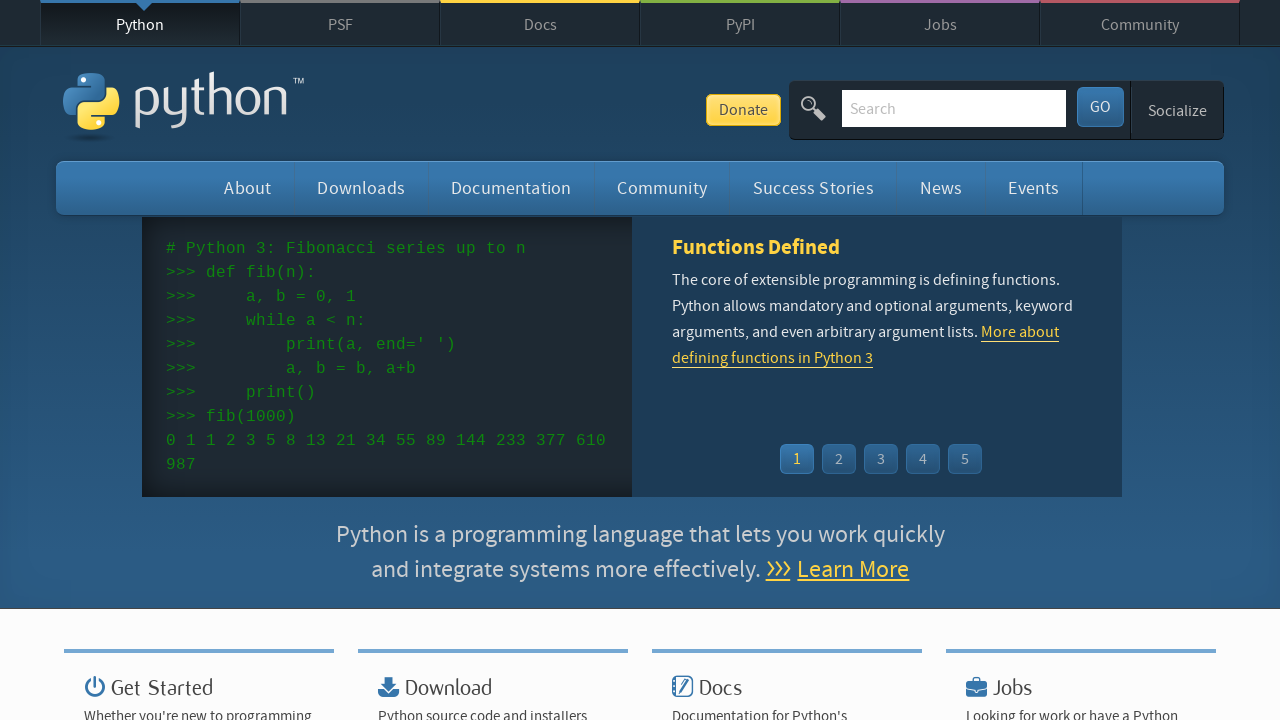

Located search box input field
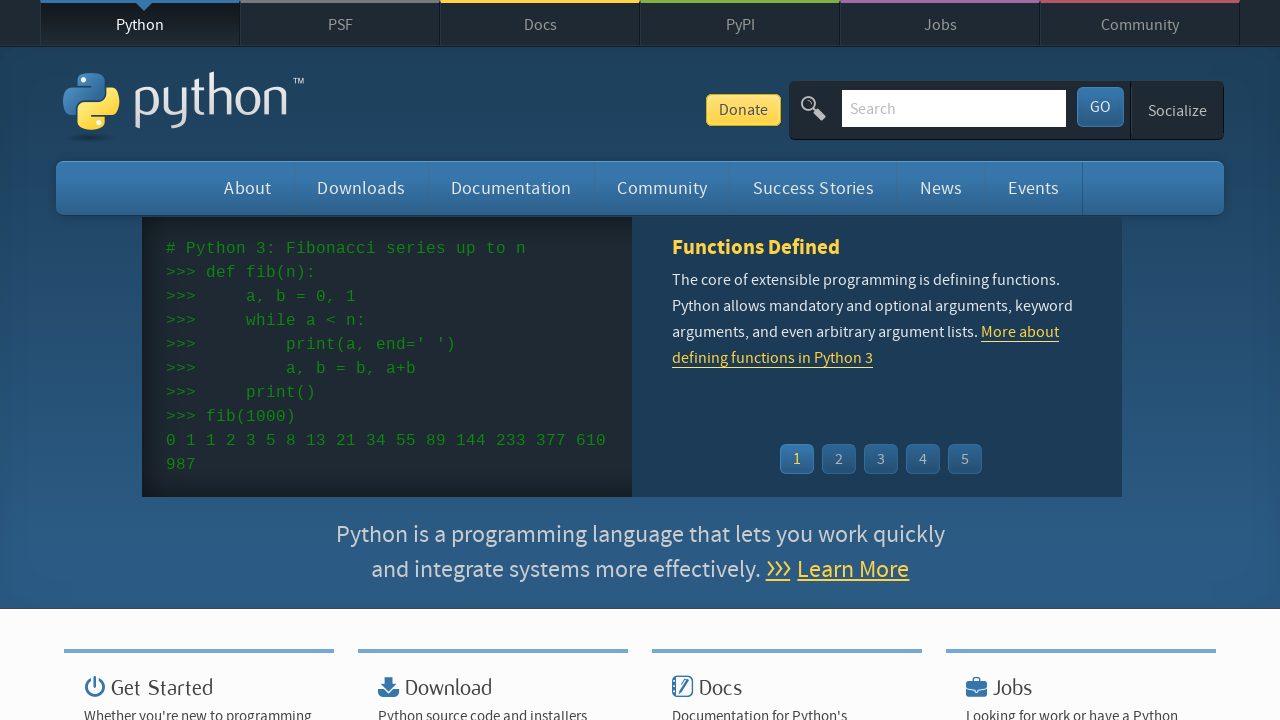

Cleared search box on input[name='q']
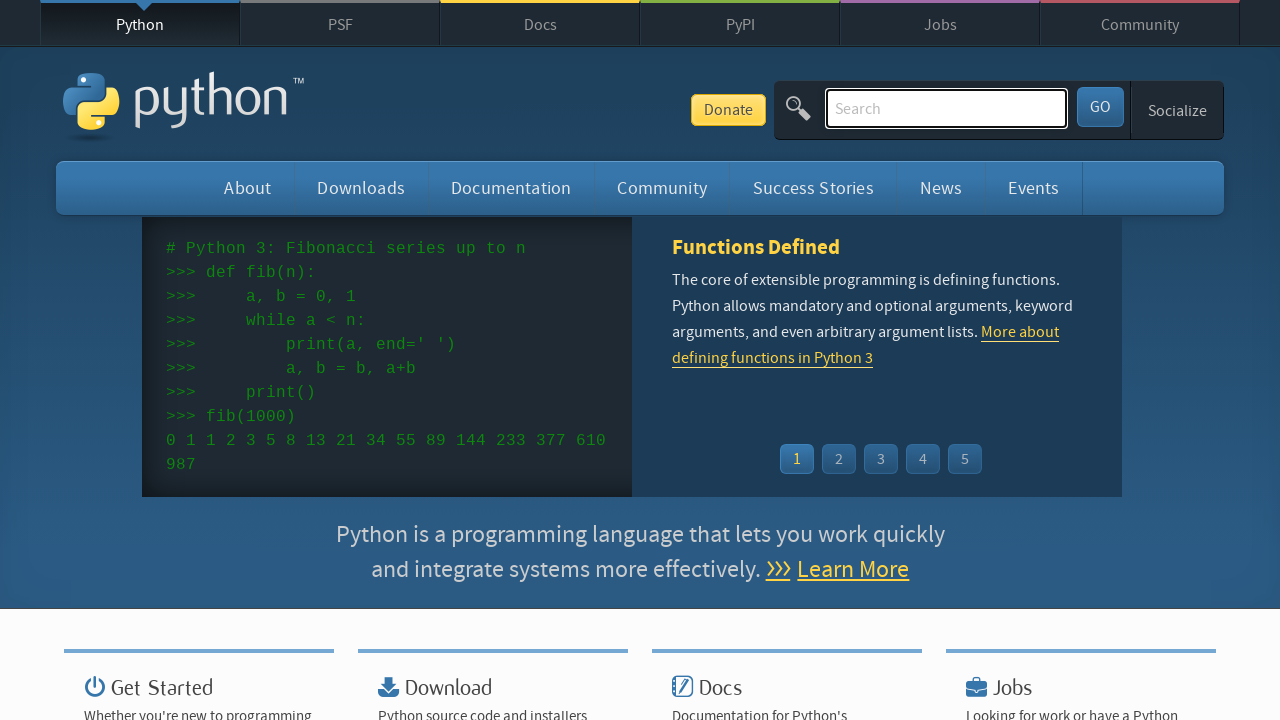

Filled search box with 'python' on input[name='q']
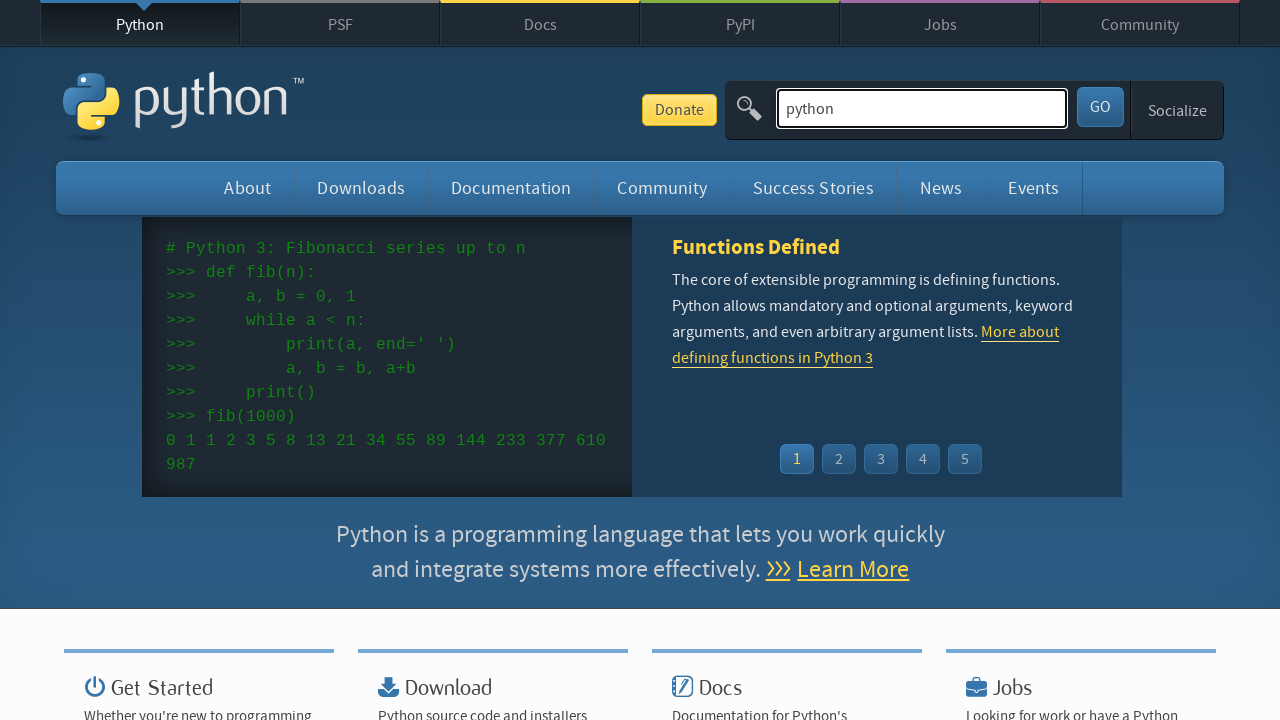

Pressed Enter to submit search query on input[name='q']
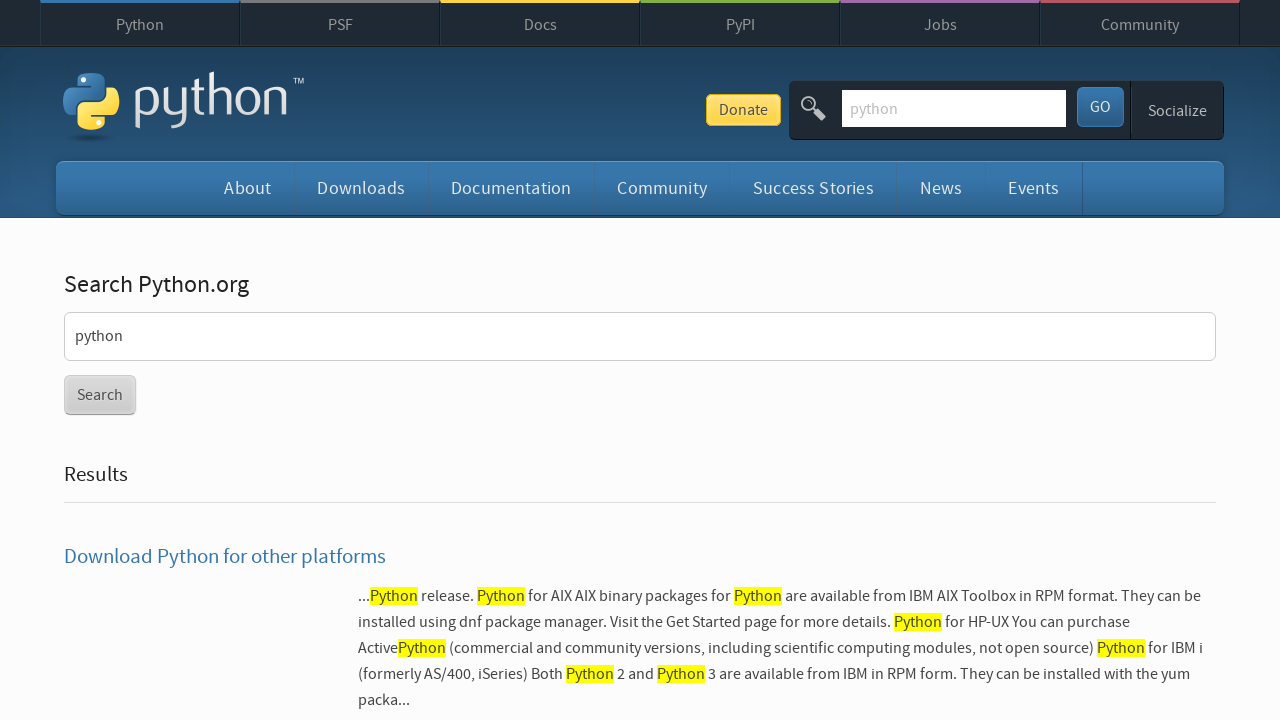

Waited for network idle after search submission
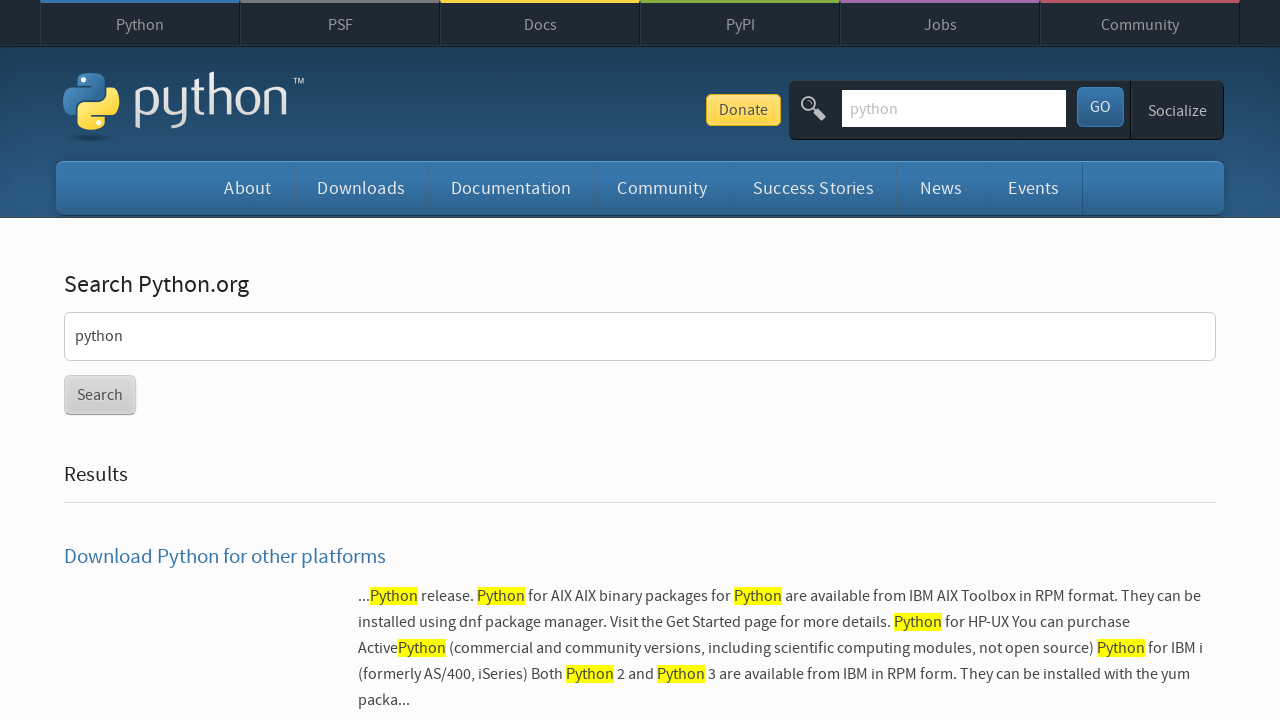

Verified search results were returned (no 'No results found' message)
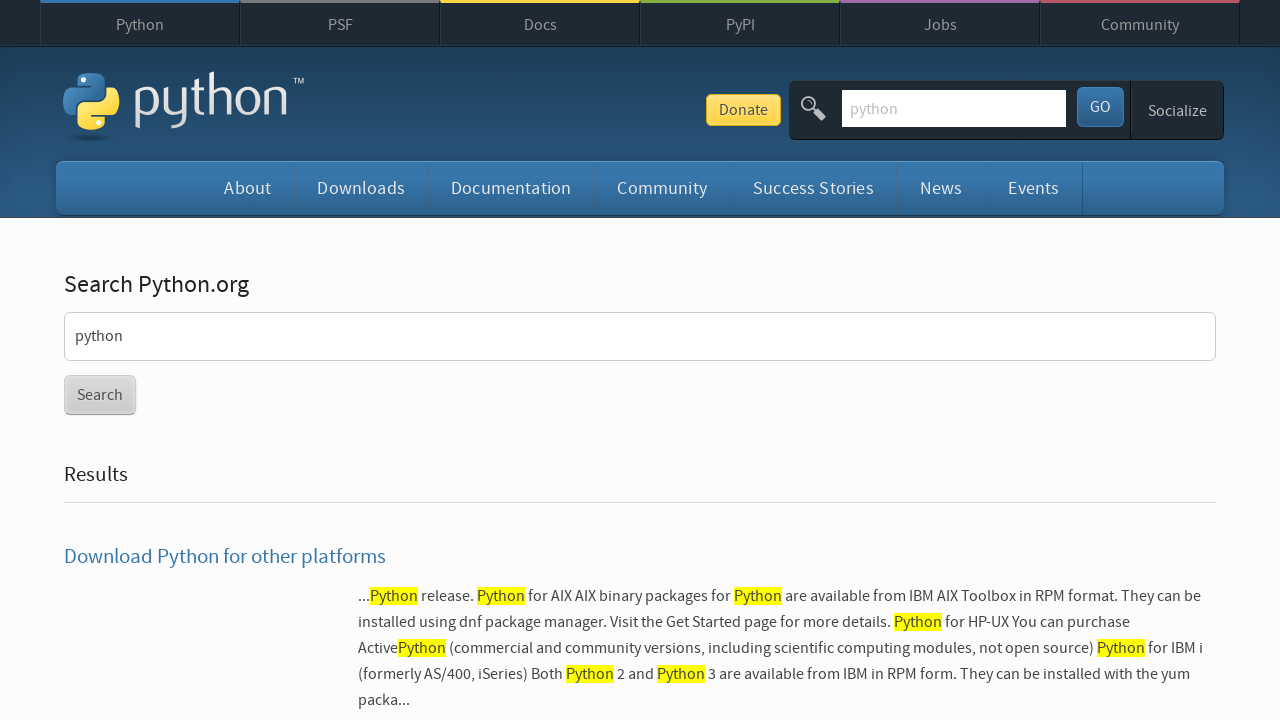

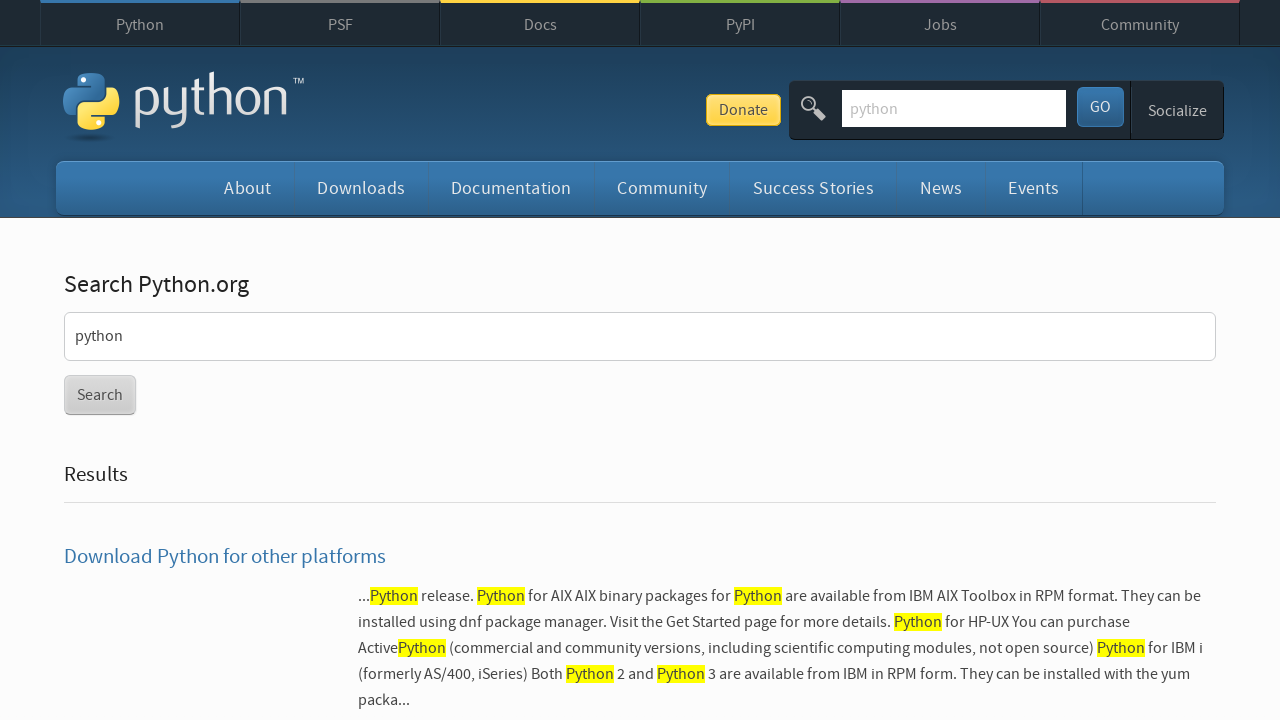